Navigates to a GitHub repository and clicks on the Issues tab to verify navigation works

Starting URL: https://github.com/zerostep-ai/zerostep

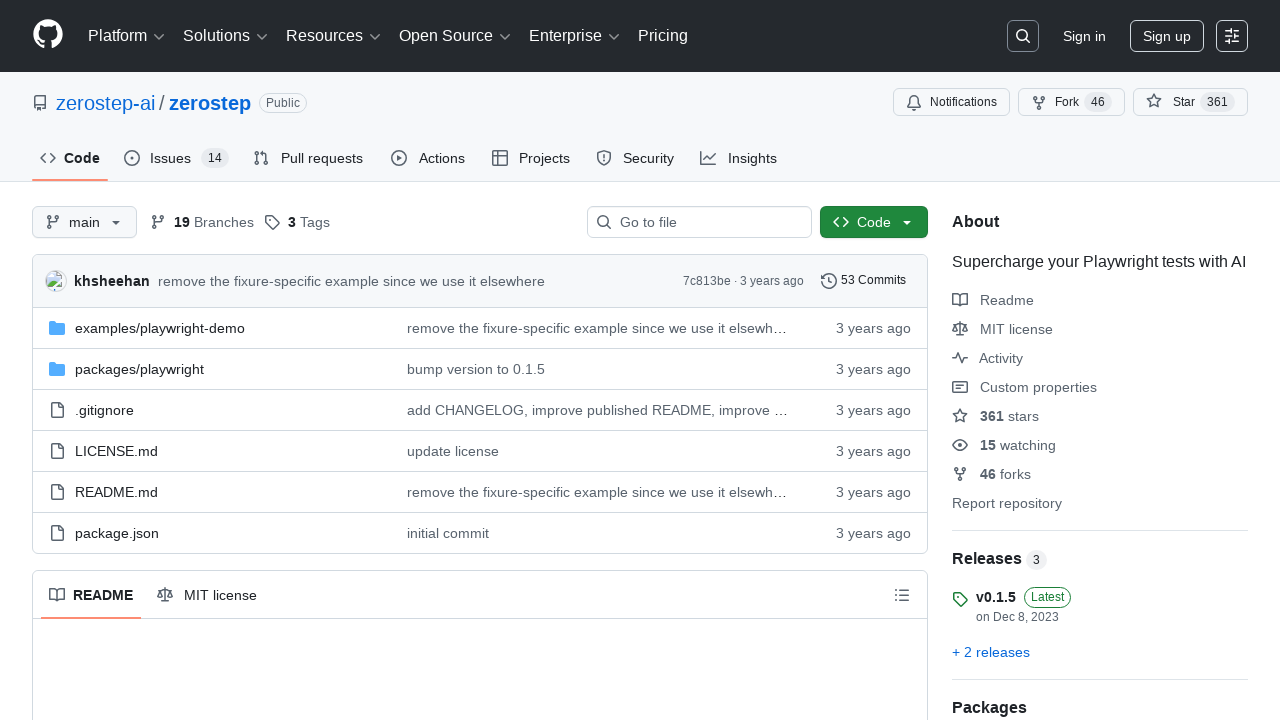

Clicked on the Issues tab in repository navigation at (176, 158) on a[id='issues-tab']
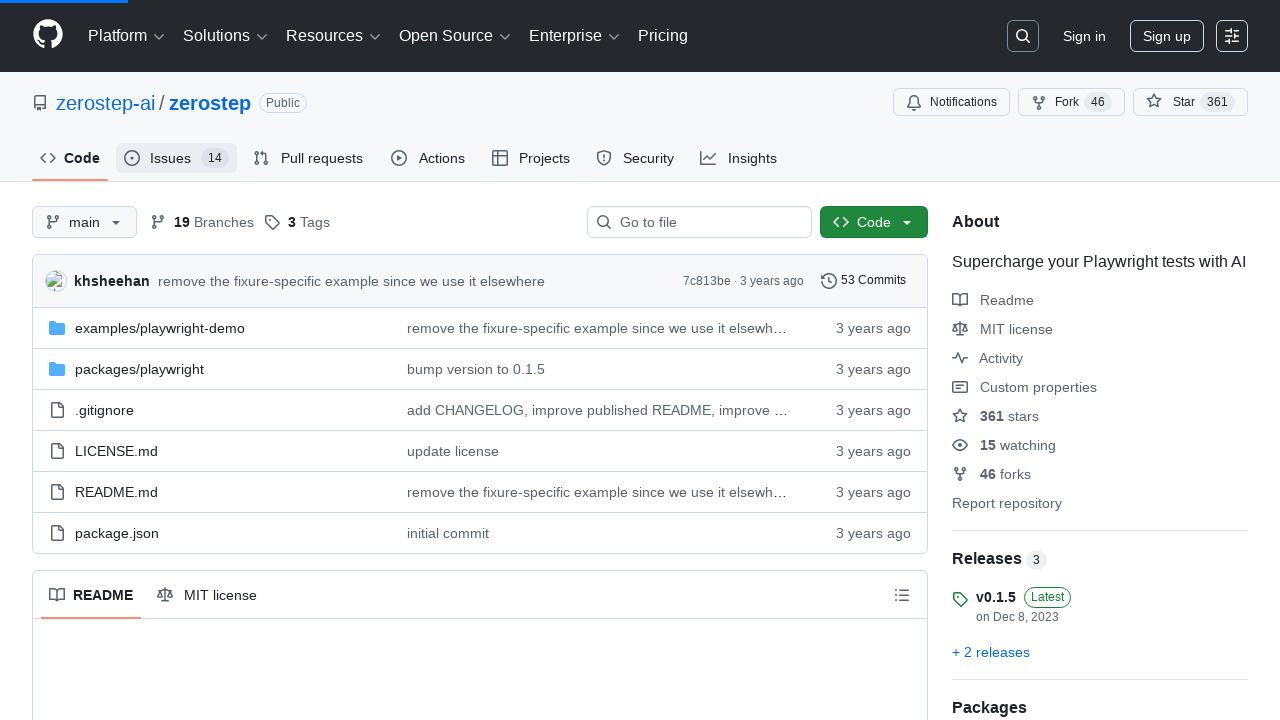

Navigated to Issues page successfully
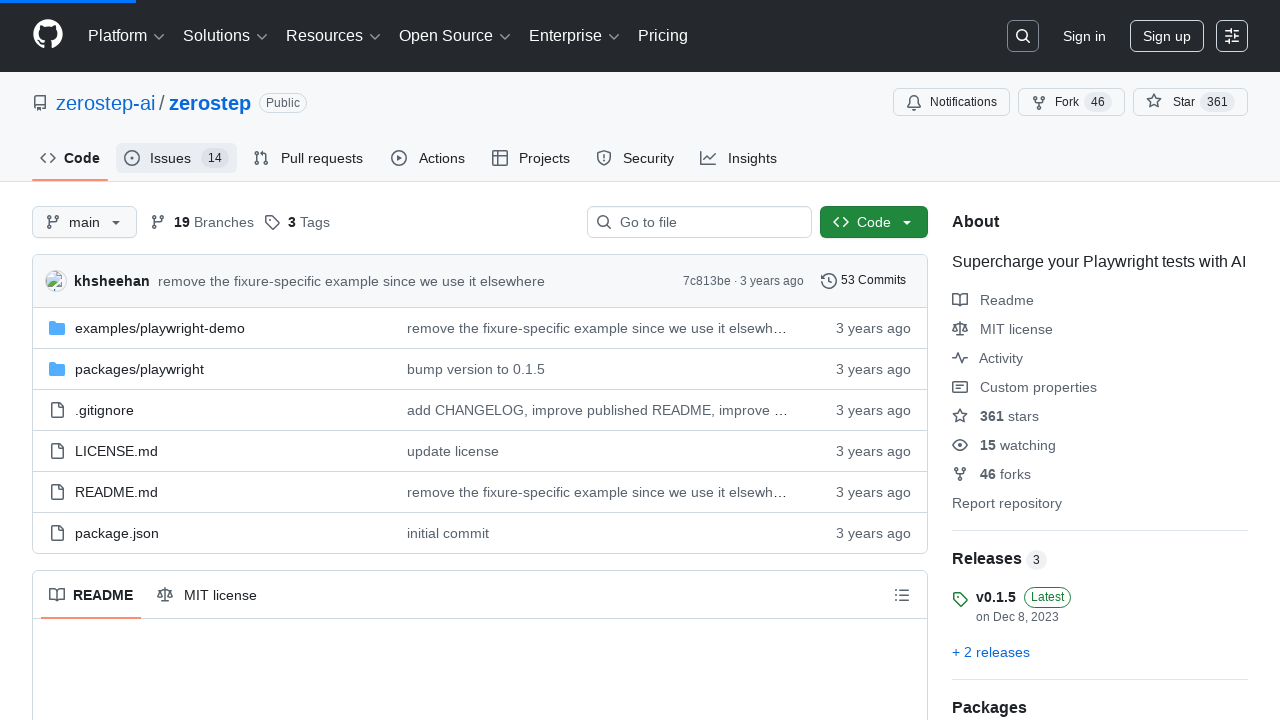

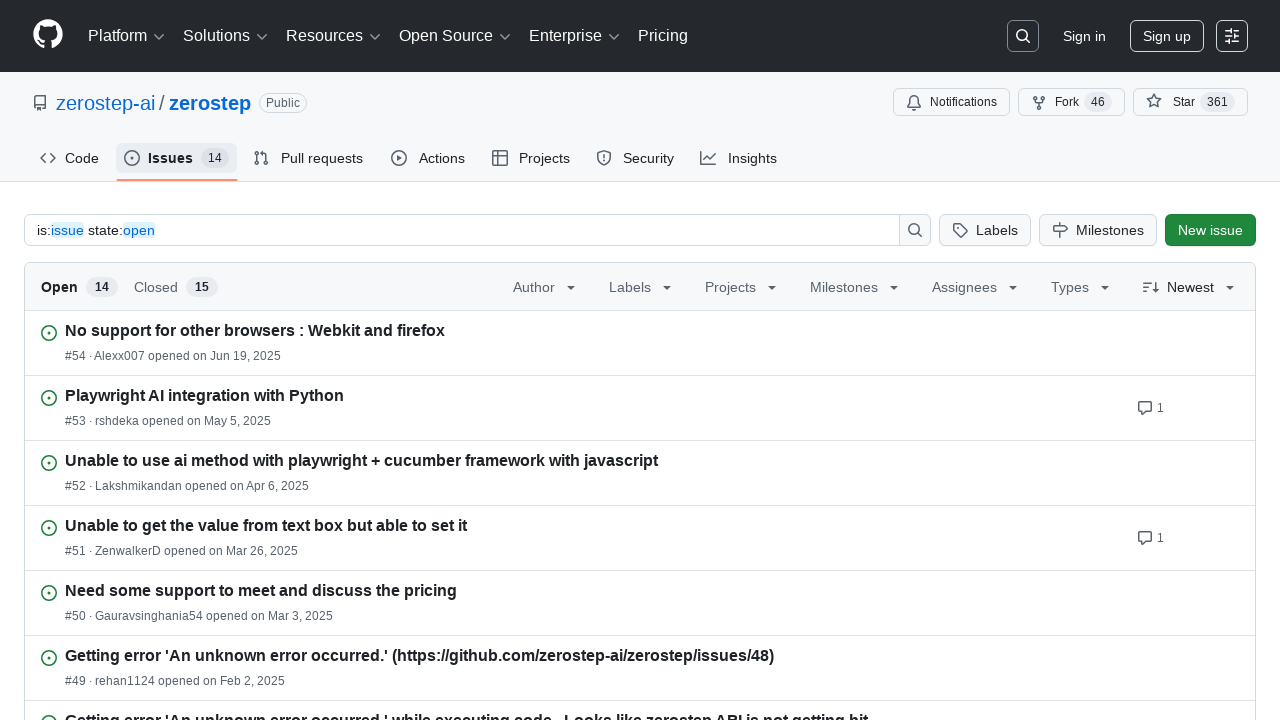